Tests window handle switching by clicking Help and Privacy links on Google signup page, switching between multiple browser windows, and clicking Community on the Help page.

Starting URL: https://accounts.google.com/signup

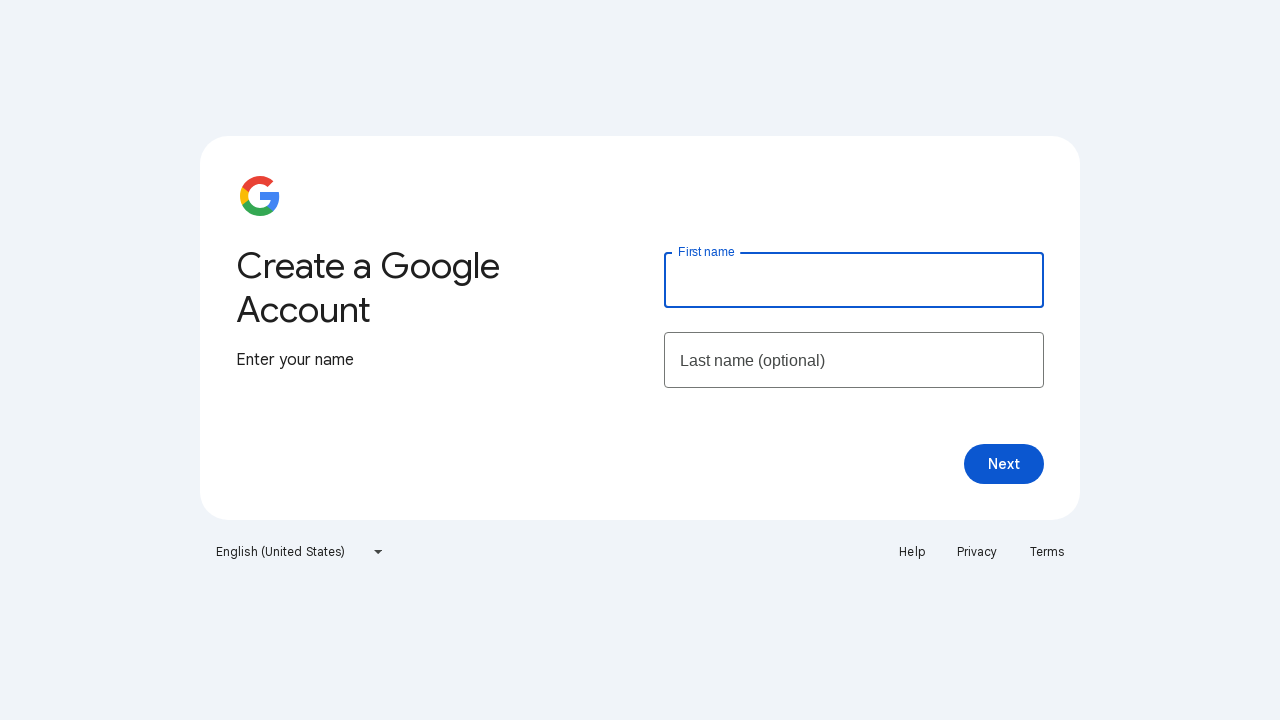

Clicked Help link on Google signup page at (912, 552) on a:text('Help')
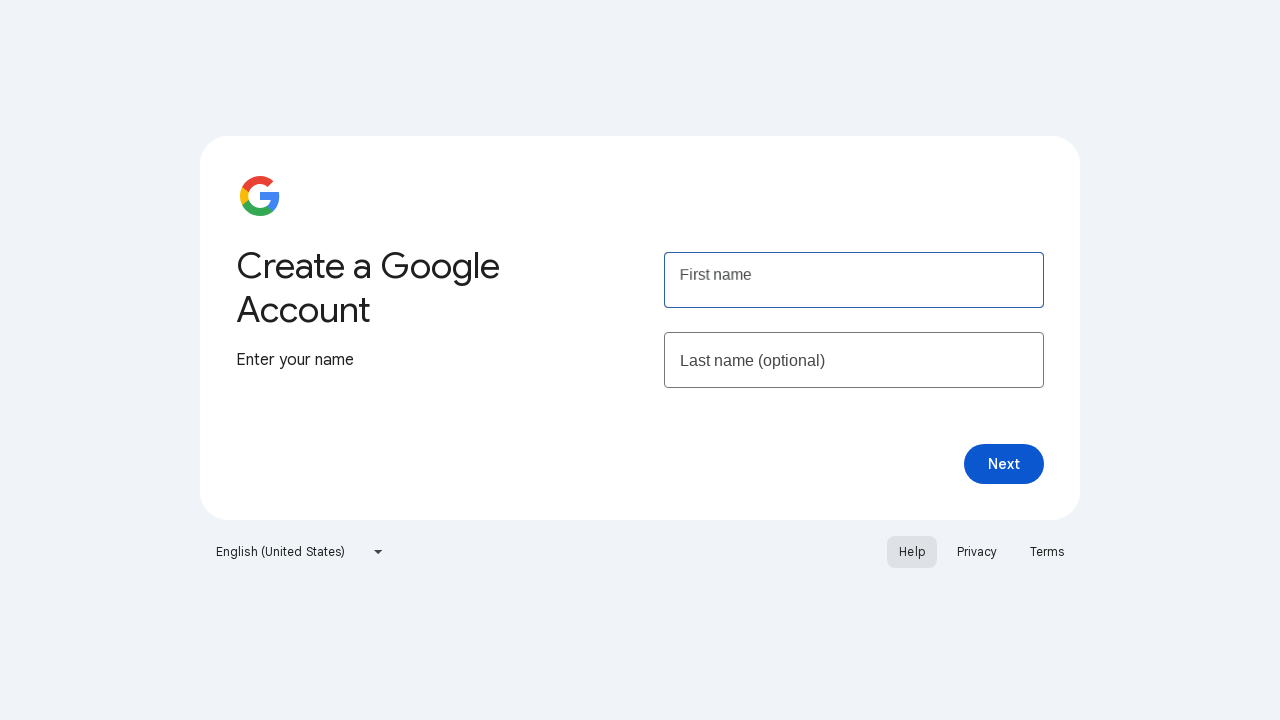

Clicked Privacy link on Google signup page at (977, 552) on a:text('Privacy')
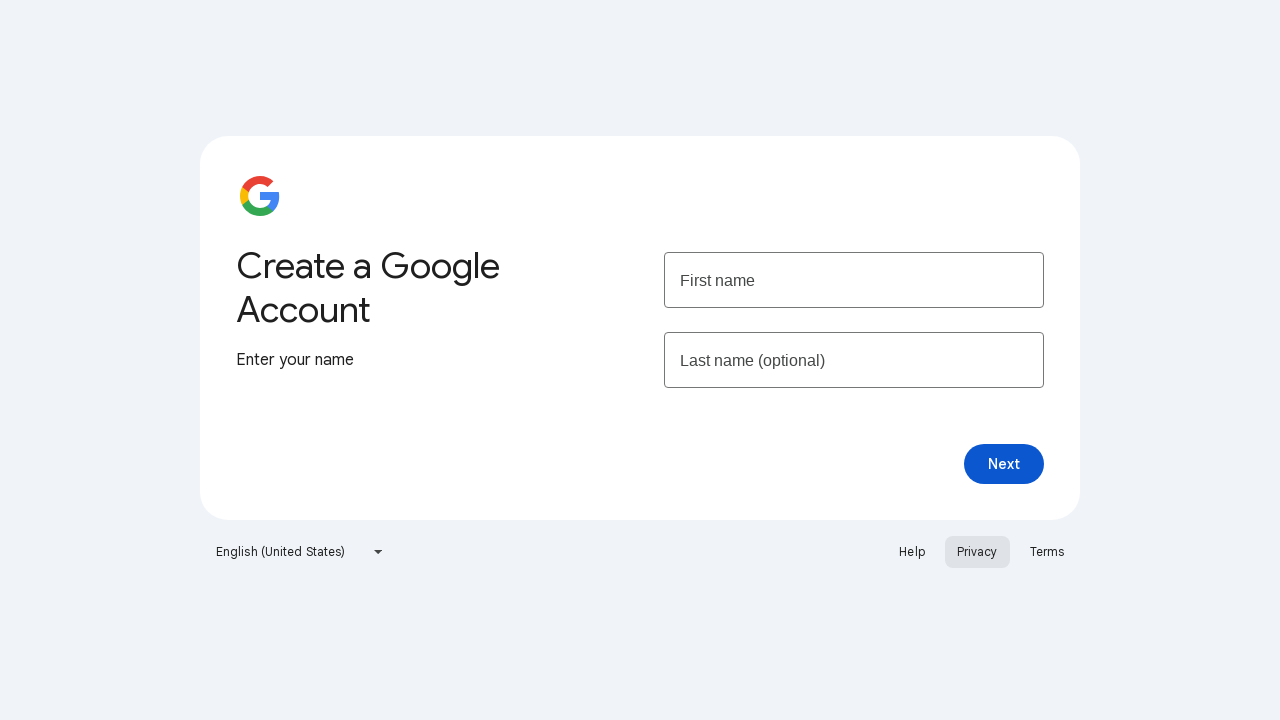

Waited for new page/window to open
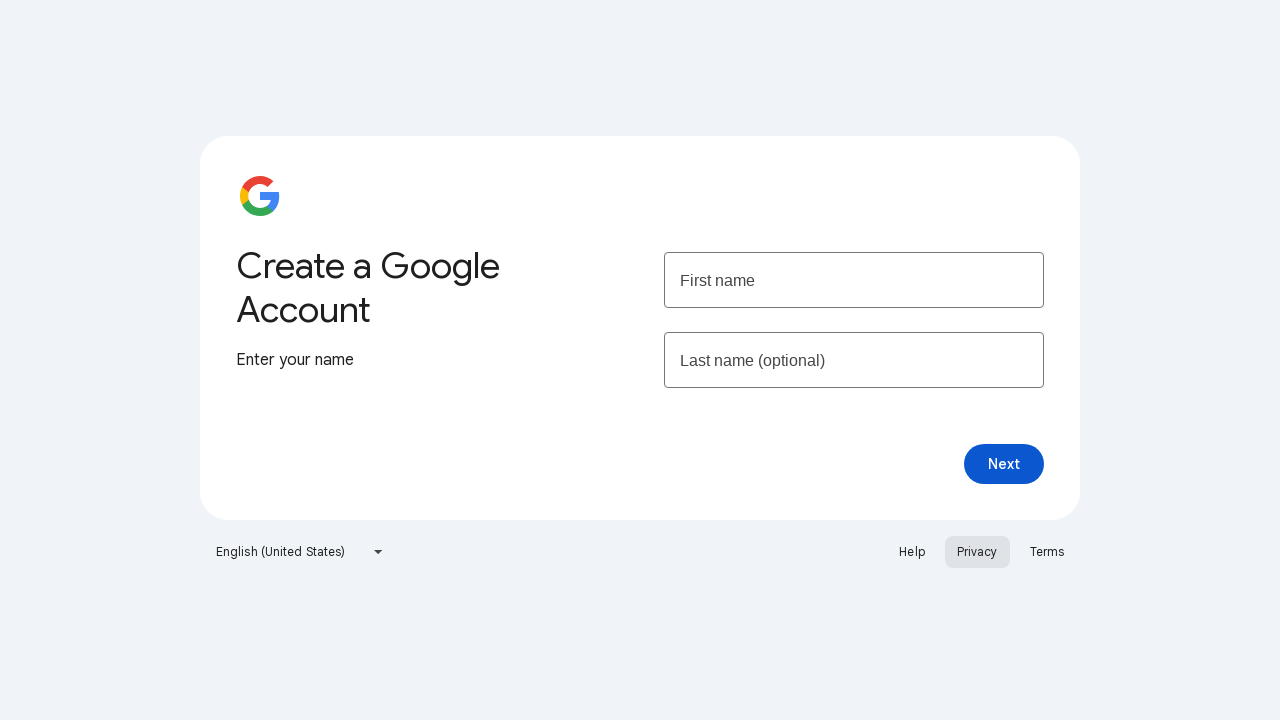

Retrieved all pages from browser context
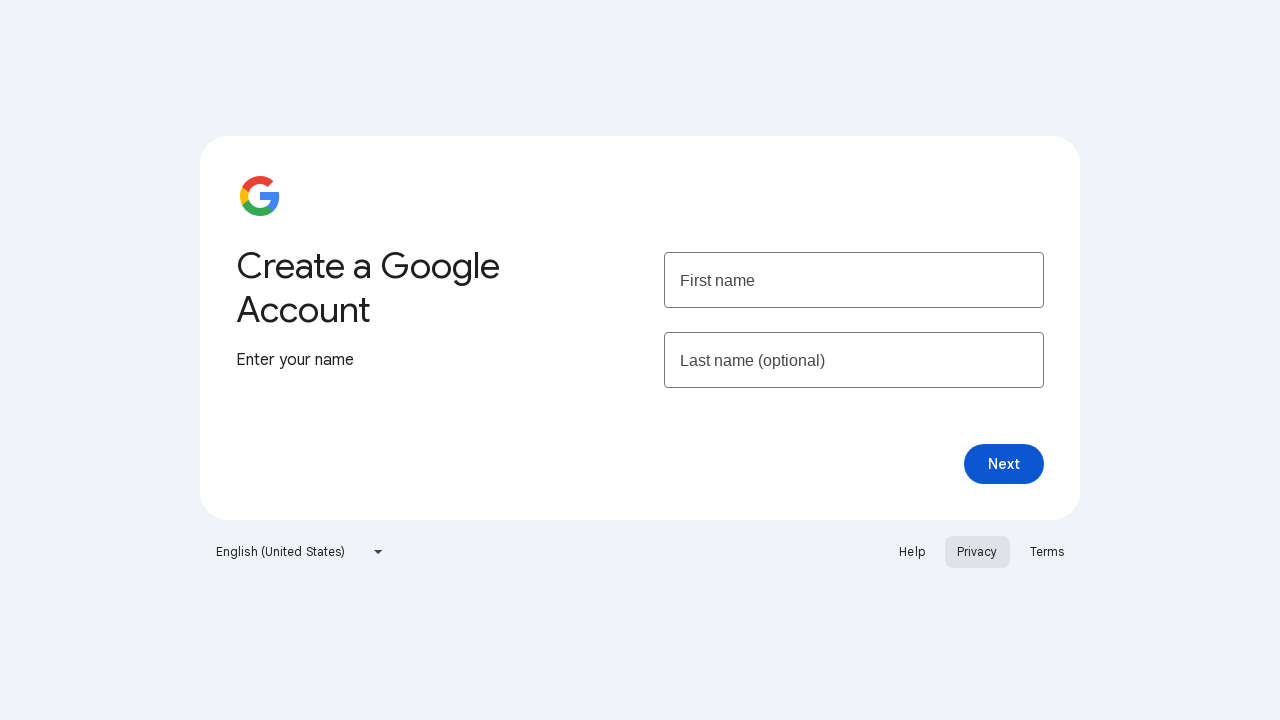

Found Google Account Help page in window list
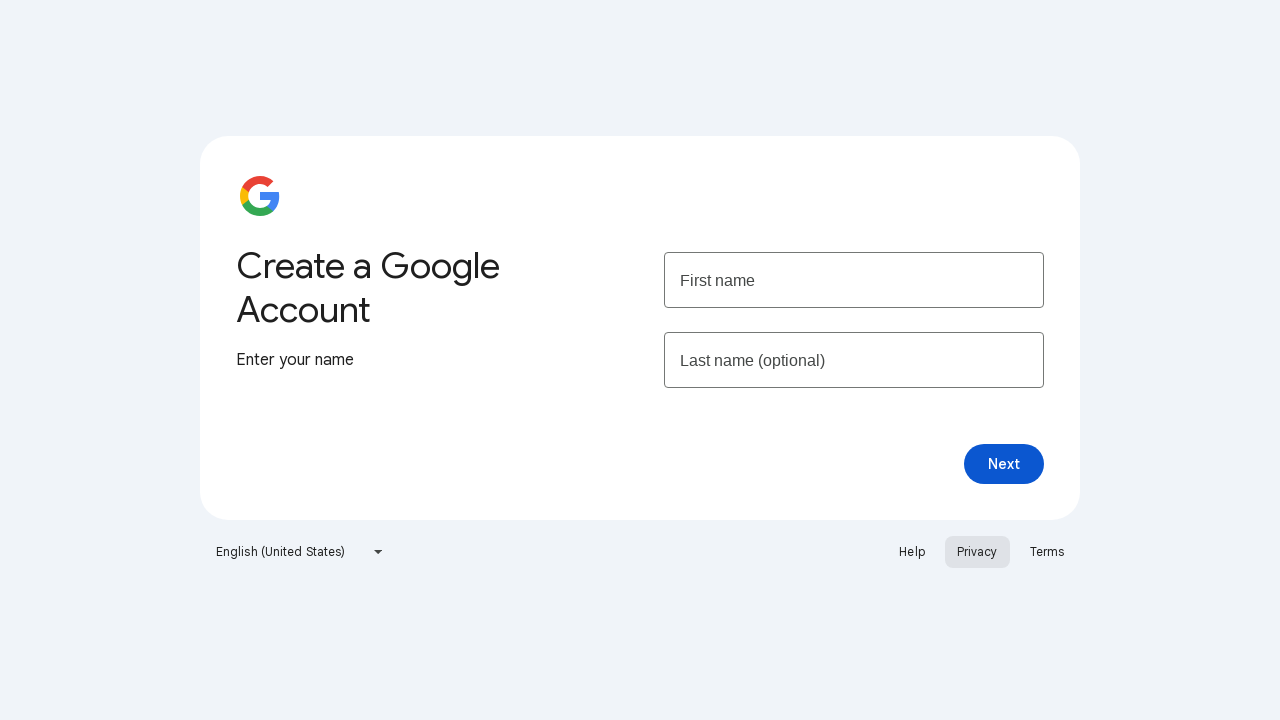

Switched to Google Account Help page window
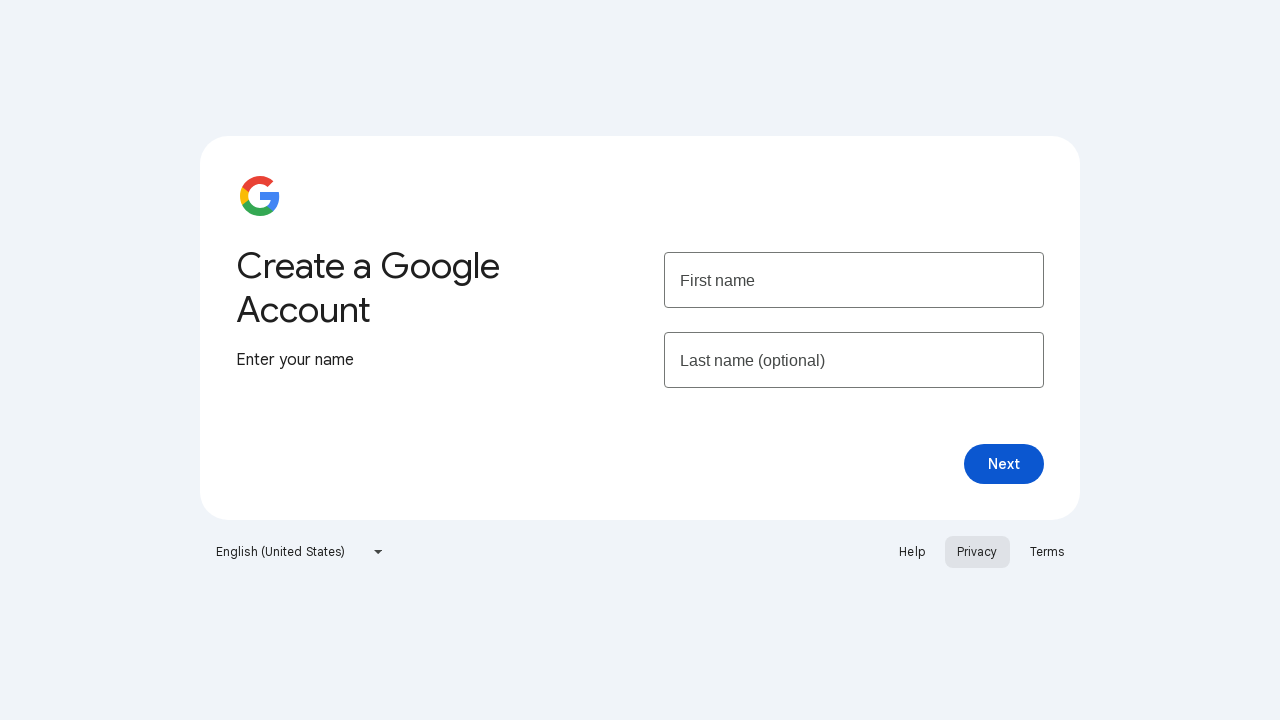

Clicked Community link on Help page at (174, 96) on a:text('Community')
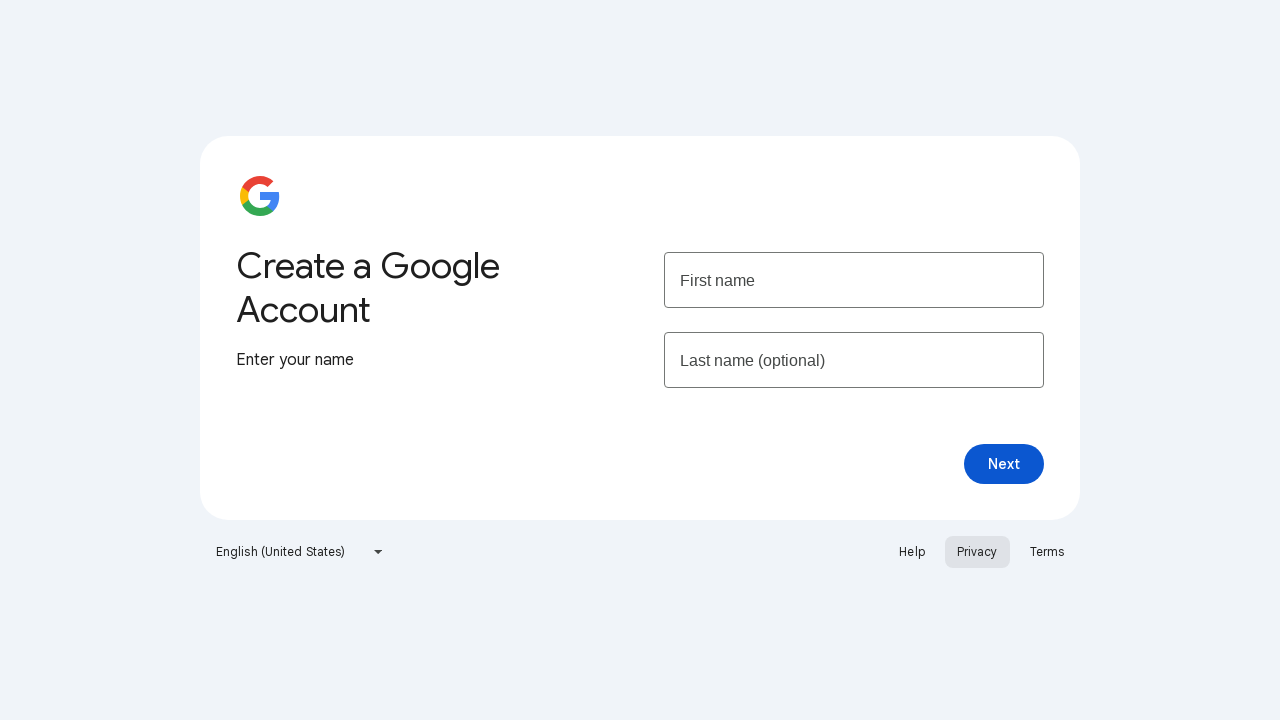

Switched back to original Google signup page
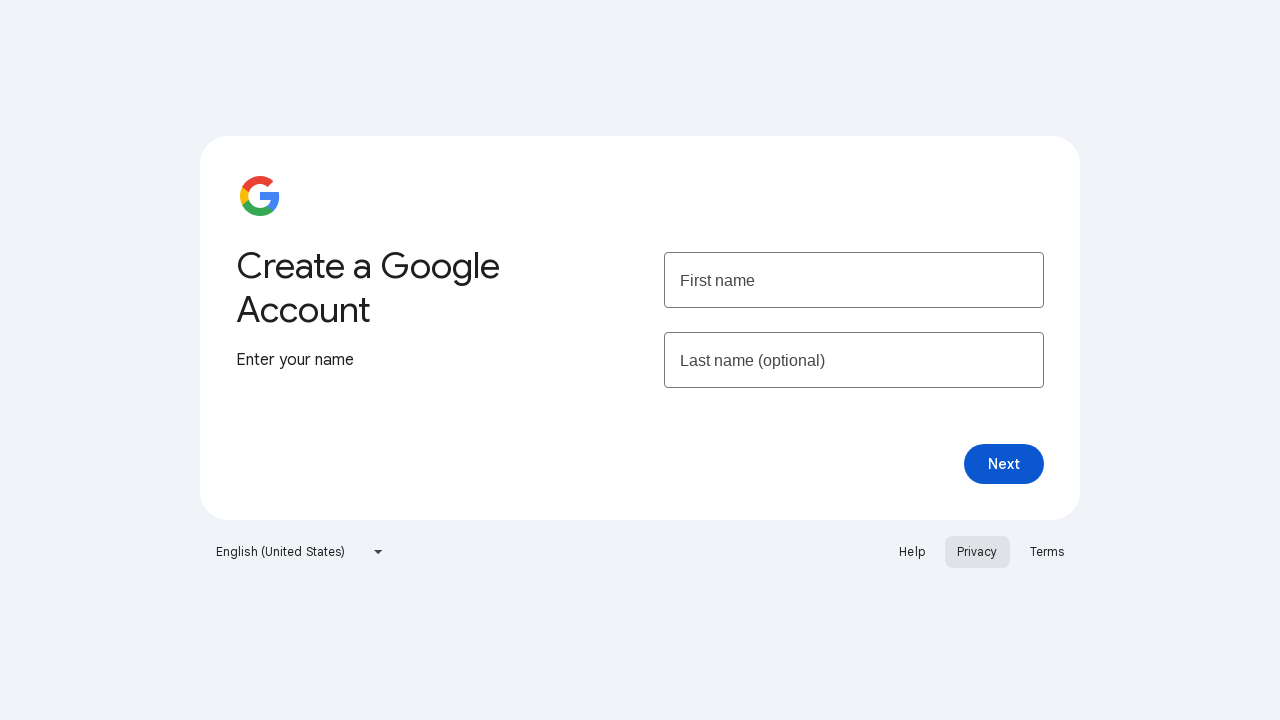

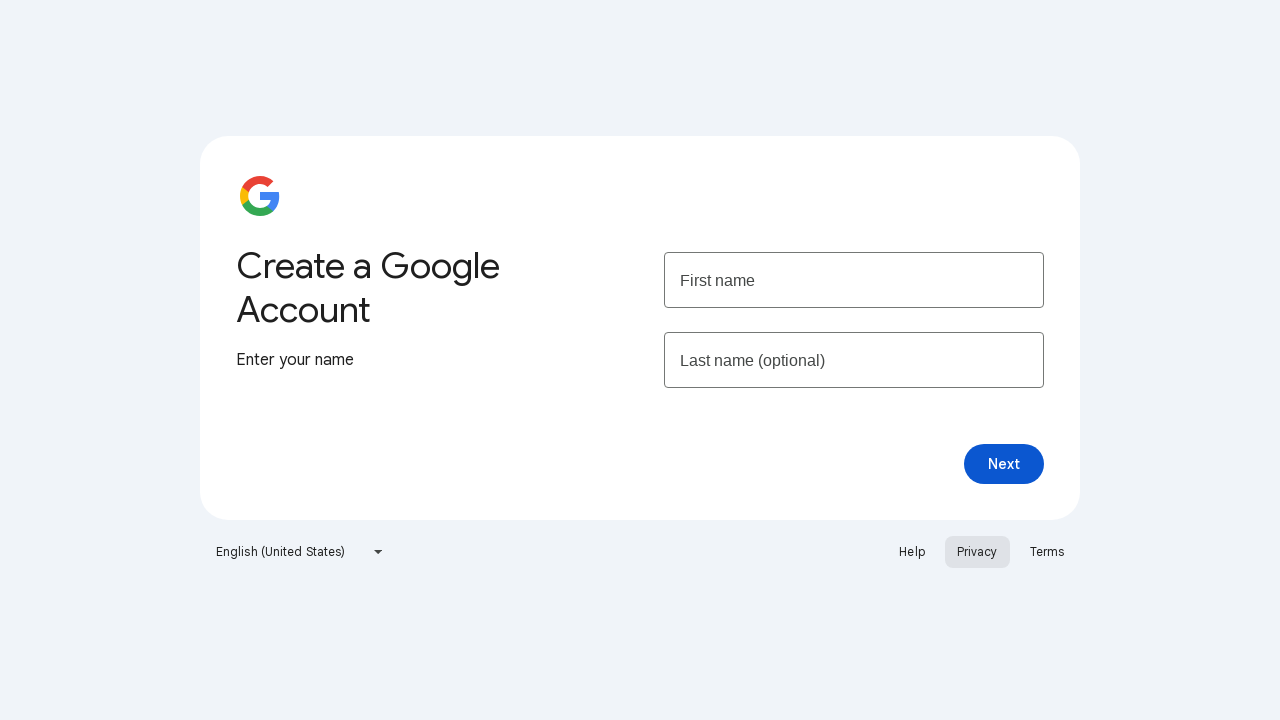